Tests registration with an already registered email address and verifies the 'Account already exists' message appears

Starting URL: https://b2c.passport.rt.ru/

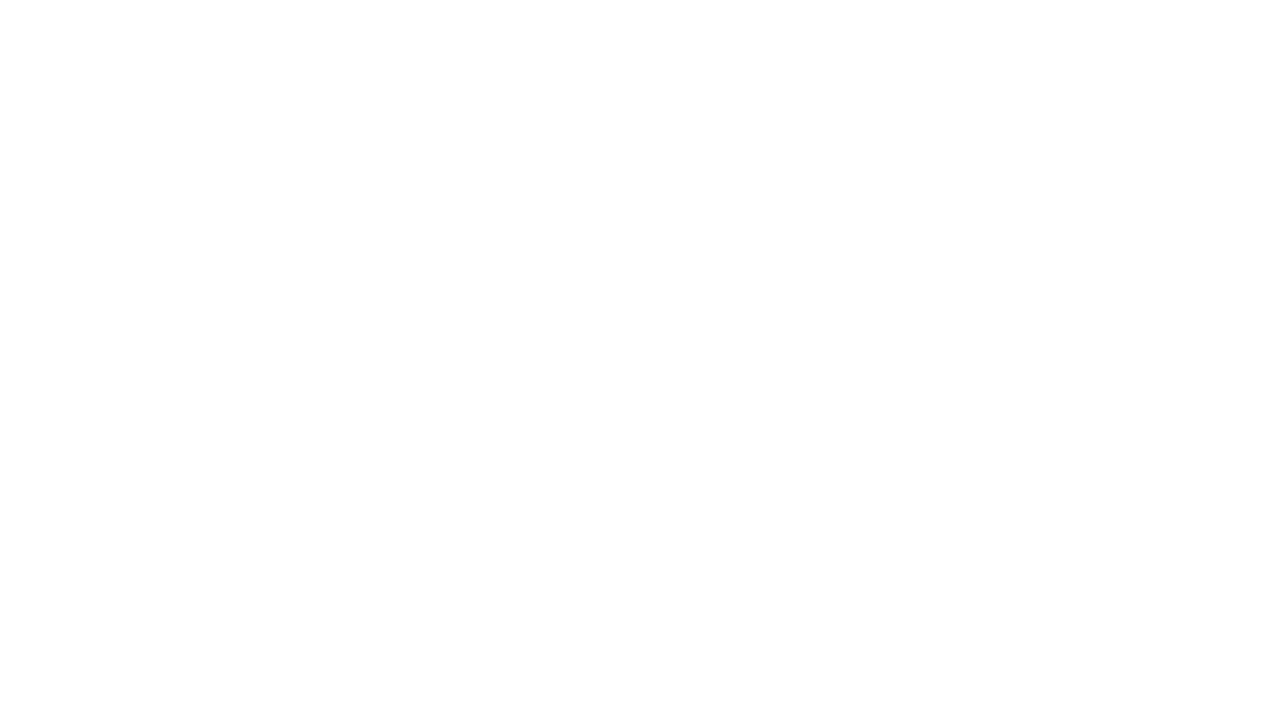

Clicked register link at (1010, 656) on #kc-register
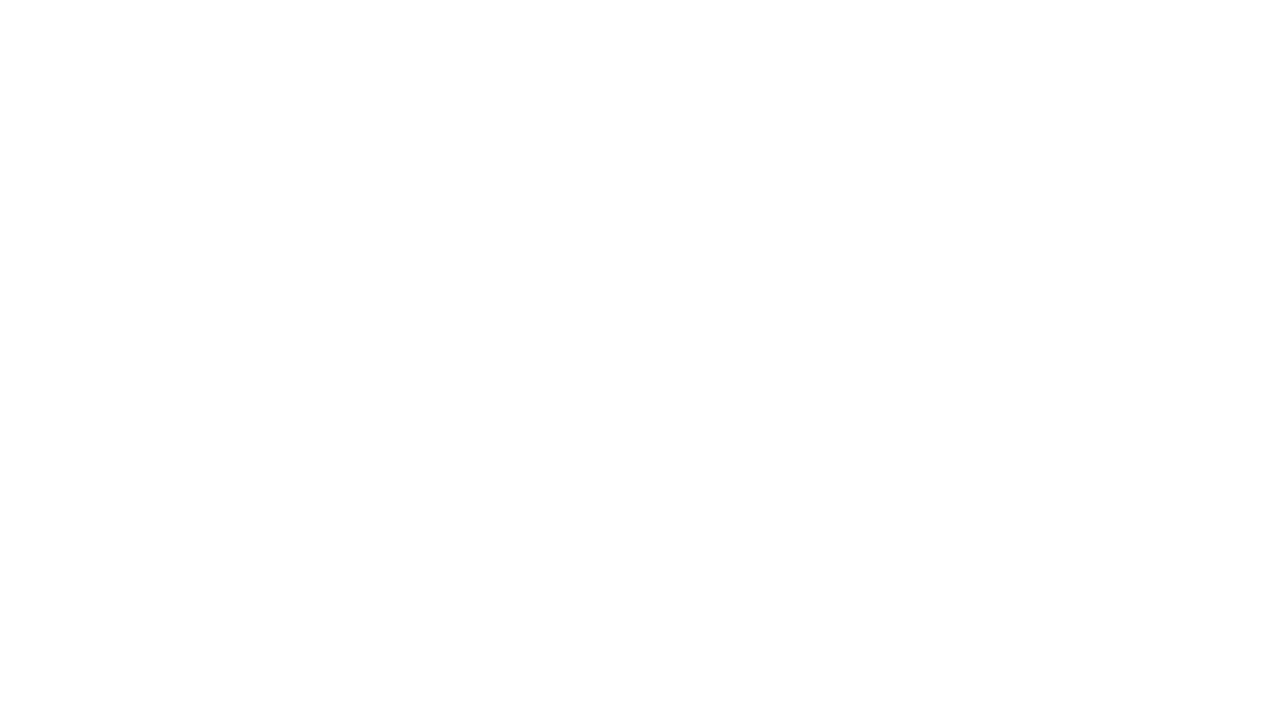

Filled first name field with 'Иван' on input[name='firstName']
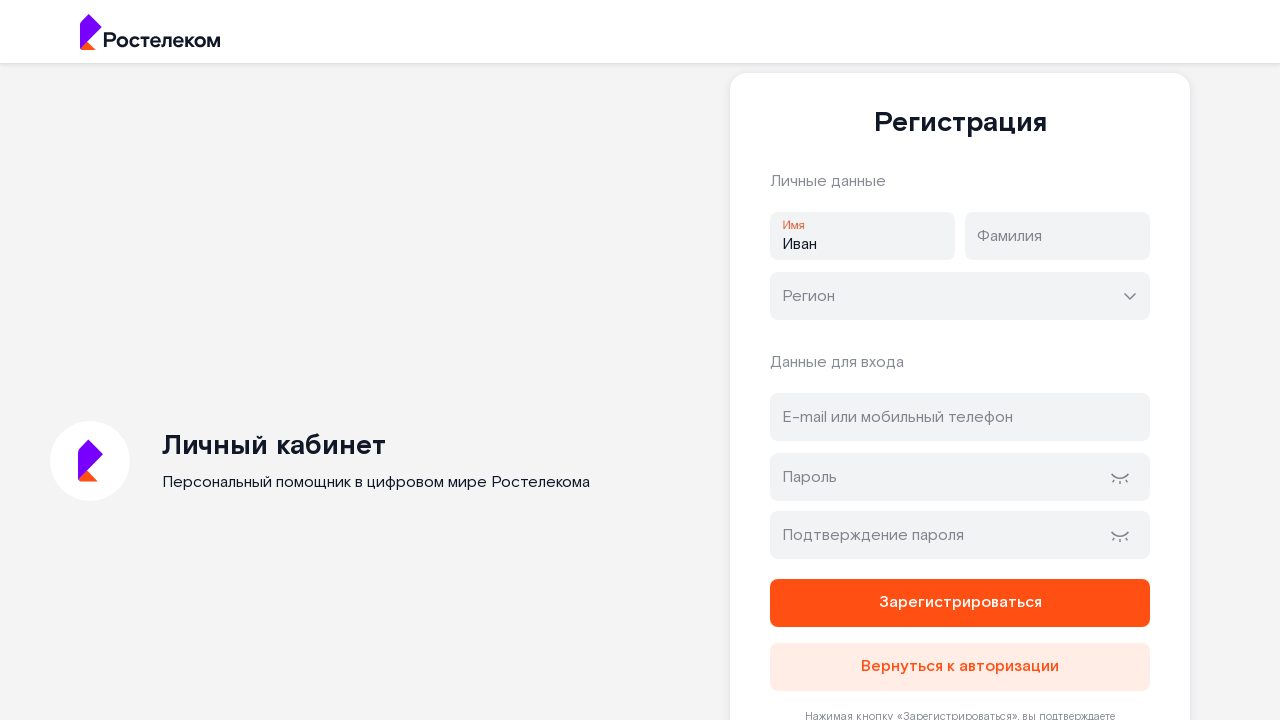

Filled last name field with 'Иванов' on input[name='lastName']
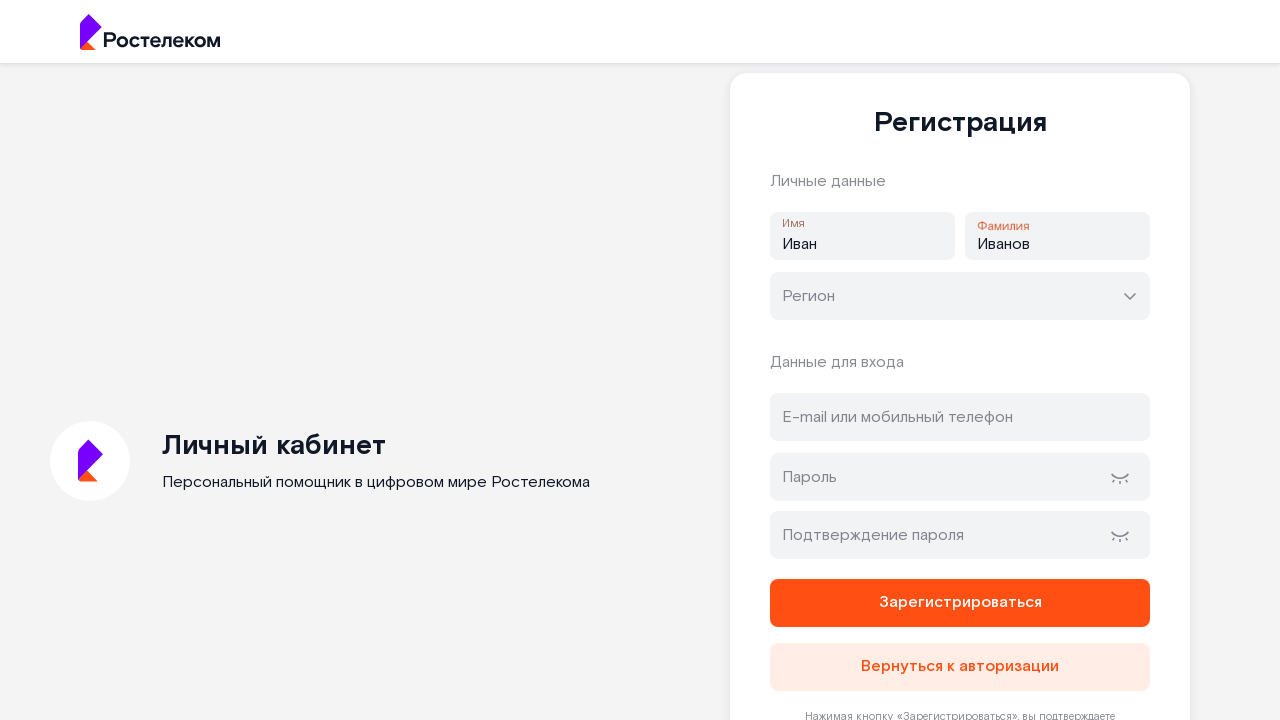

Filled email field with already registered email 'ostkaf904@yandex.ru' on #address
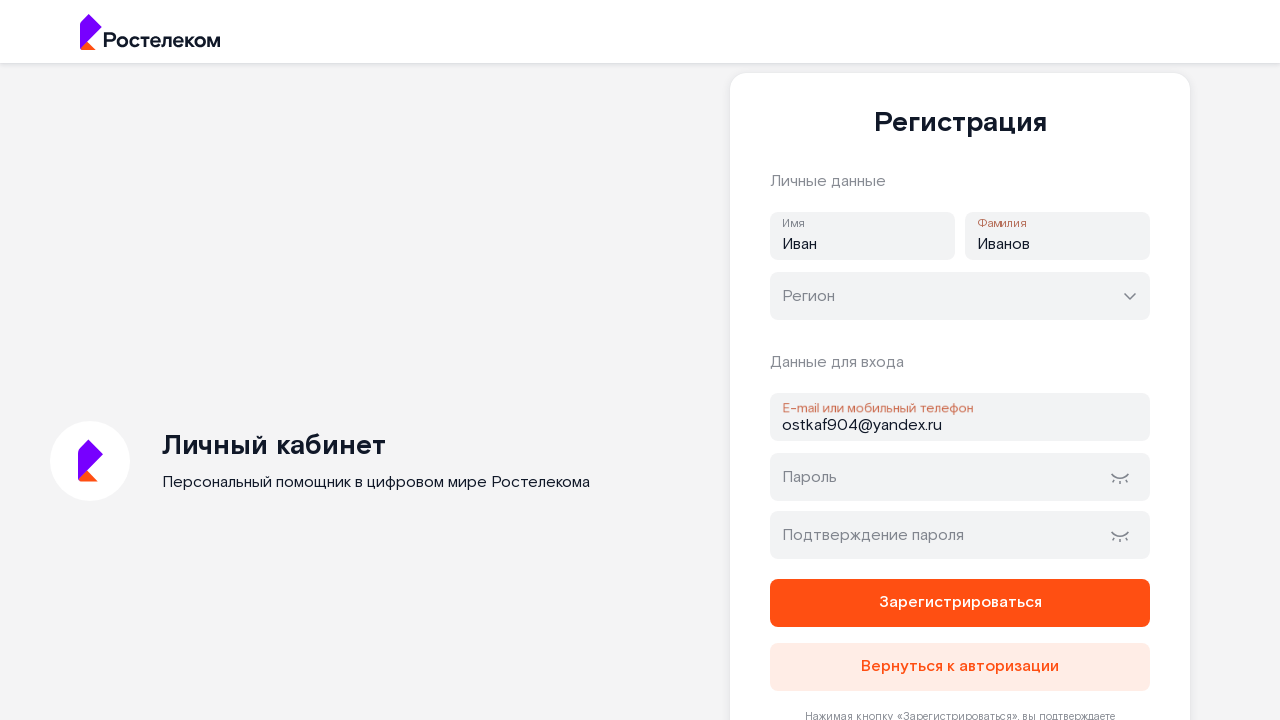

Filled password field on #password
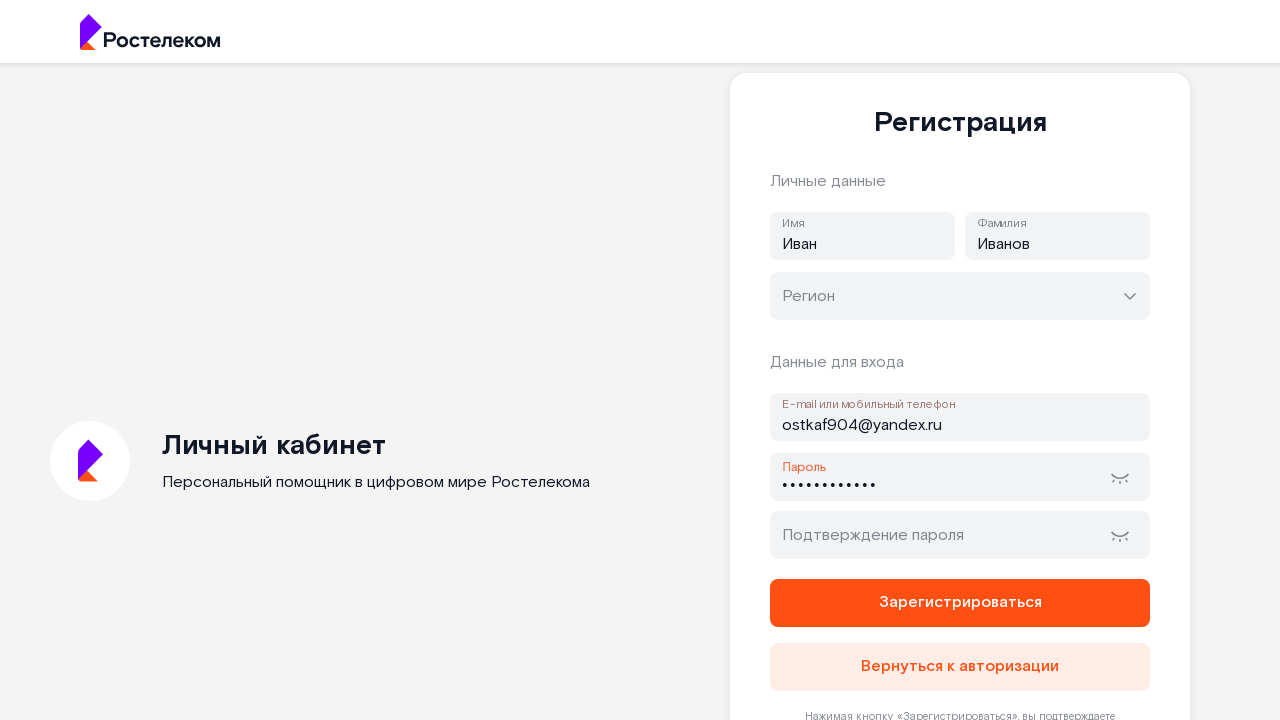

Filled password confirmation field on #password-confirm
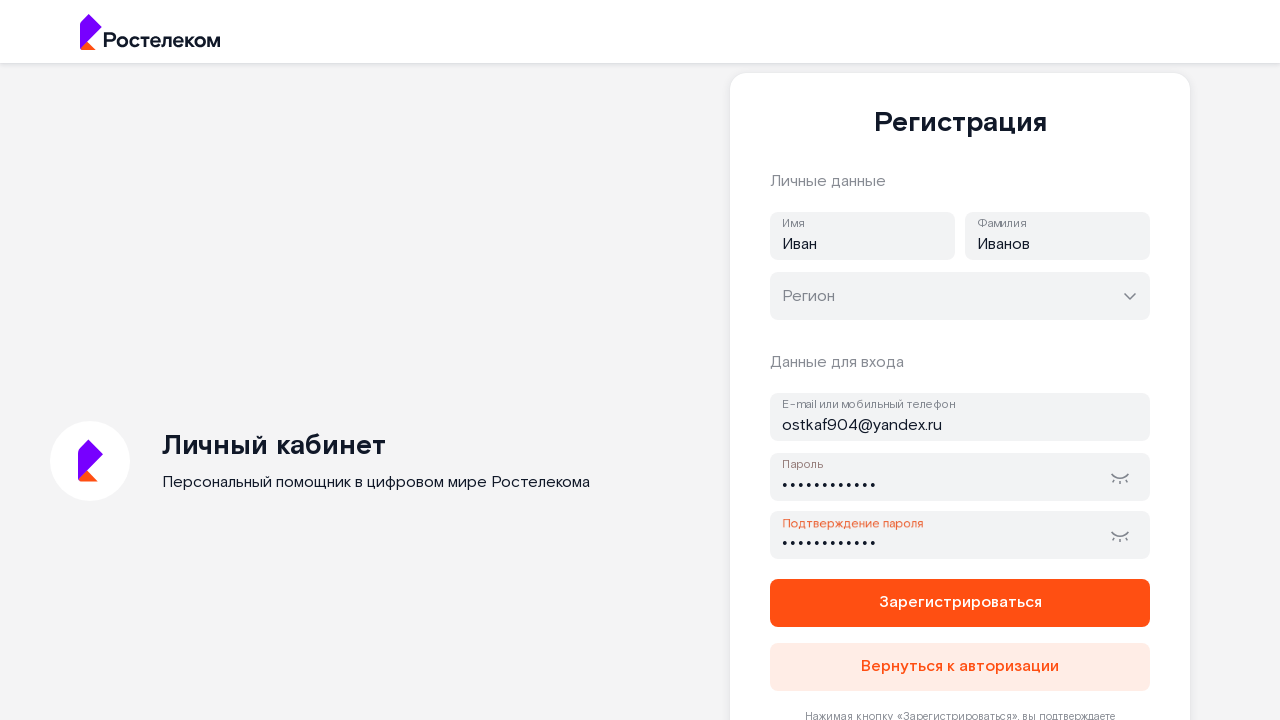

Clicked register button to submit form at (960, 603) on button[name='register']
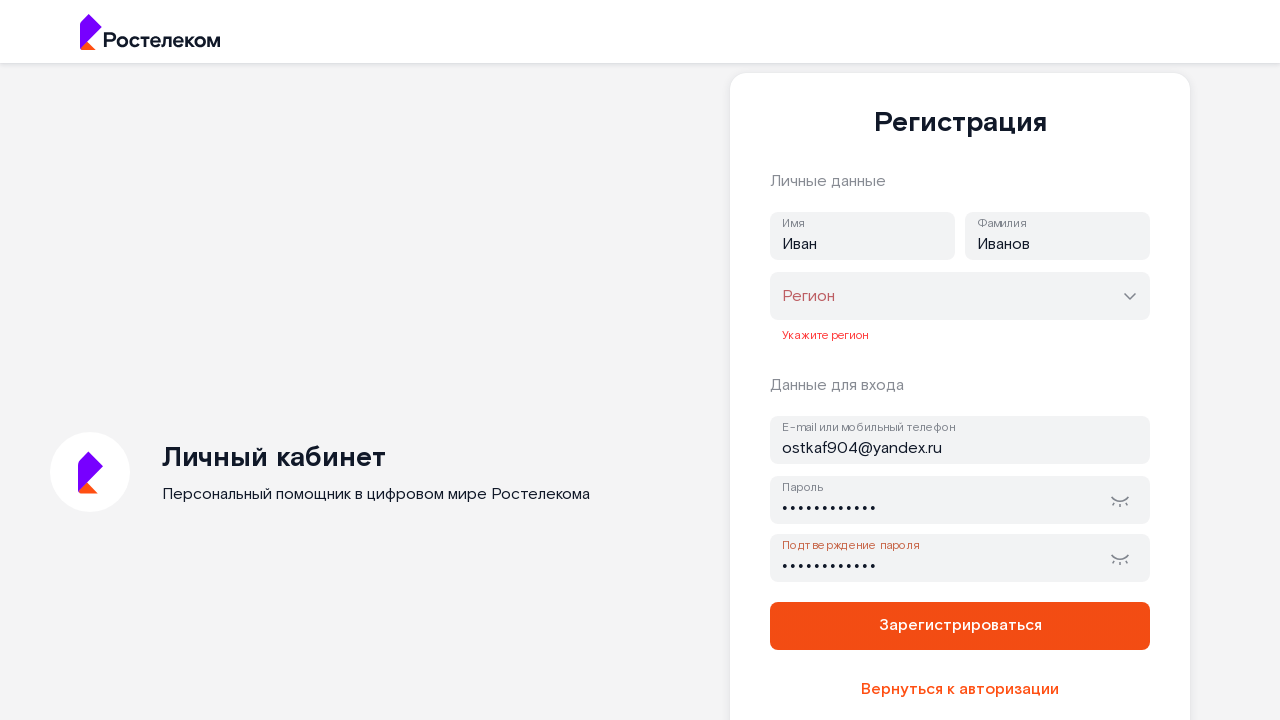

Account already exists error message appeared
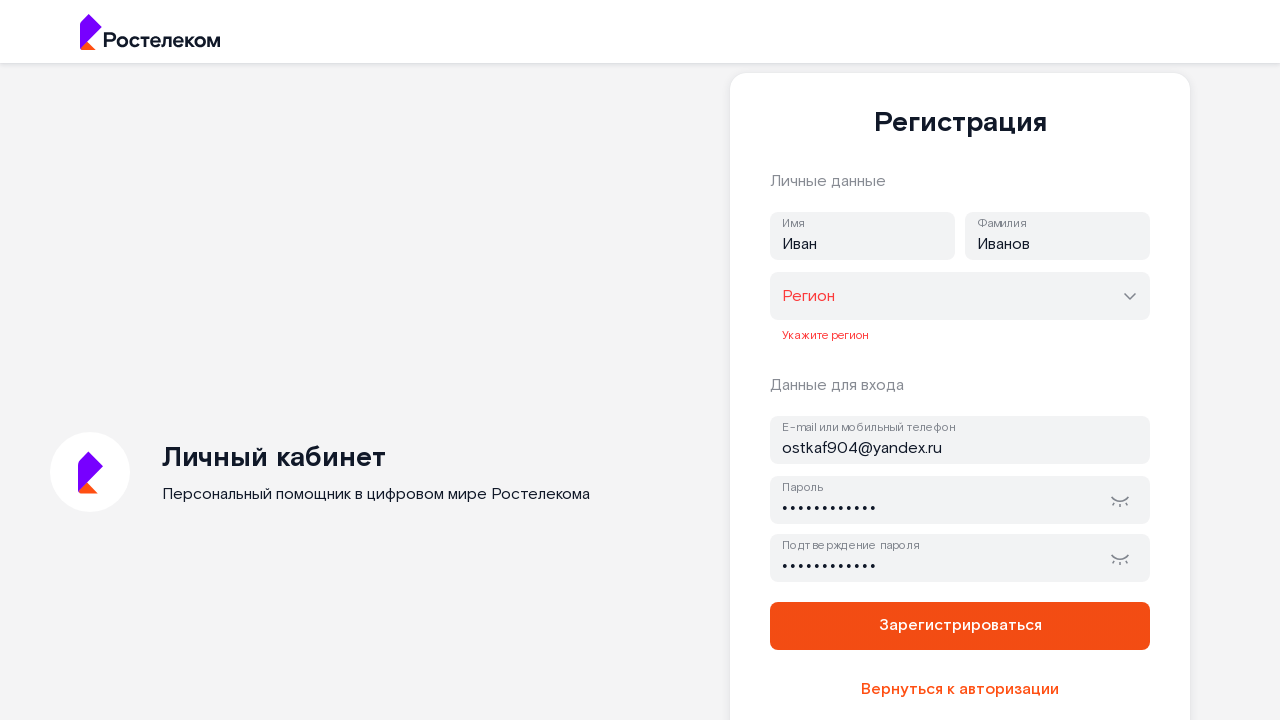

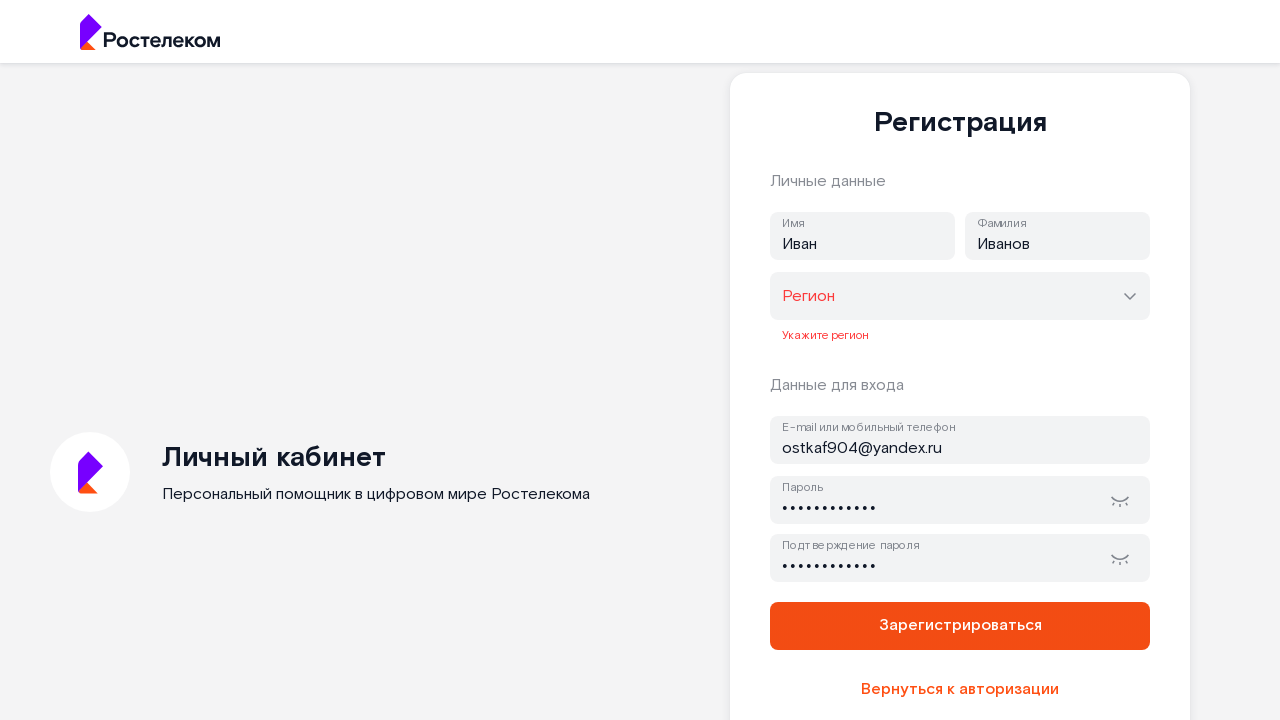